Tests clicking the "About Selenium" button in the footer and verifying navigation to the about page.

Starting URL: https://www.selenium.dev/

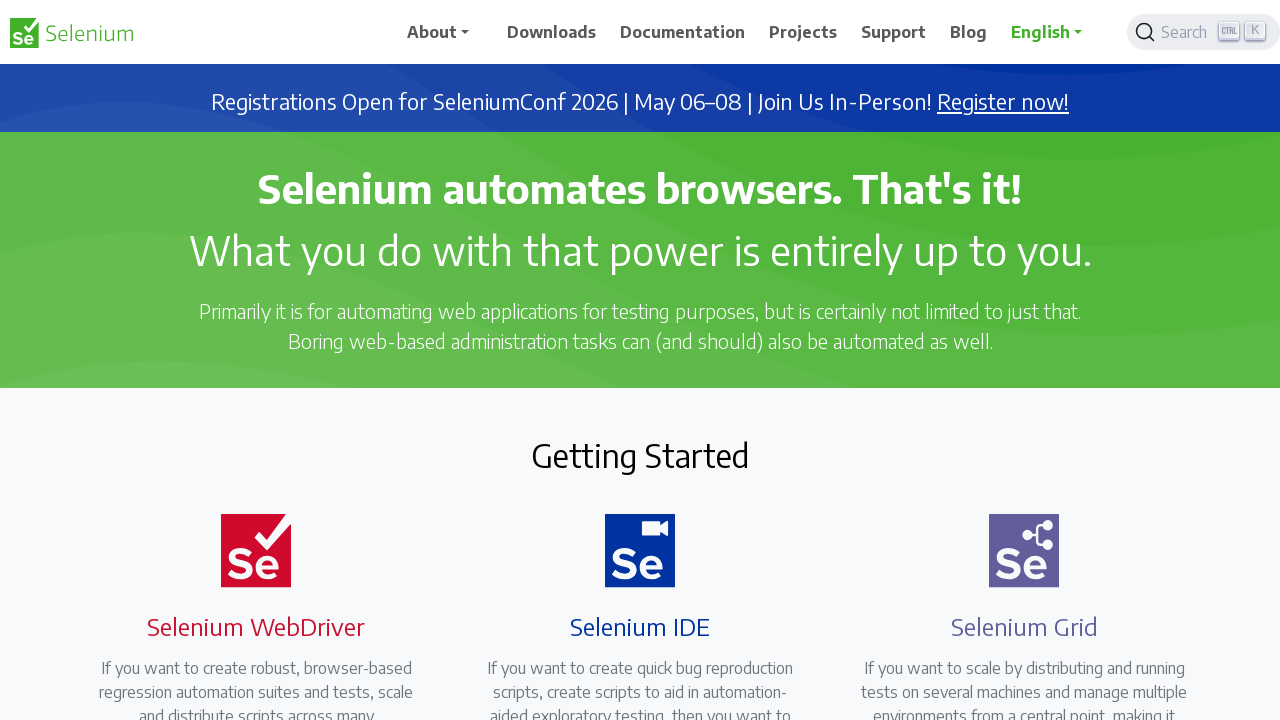

Navigated to Selenium homepage
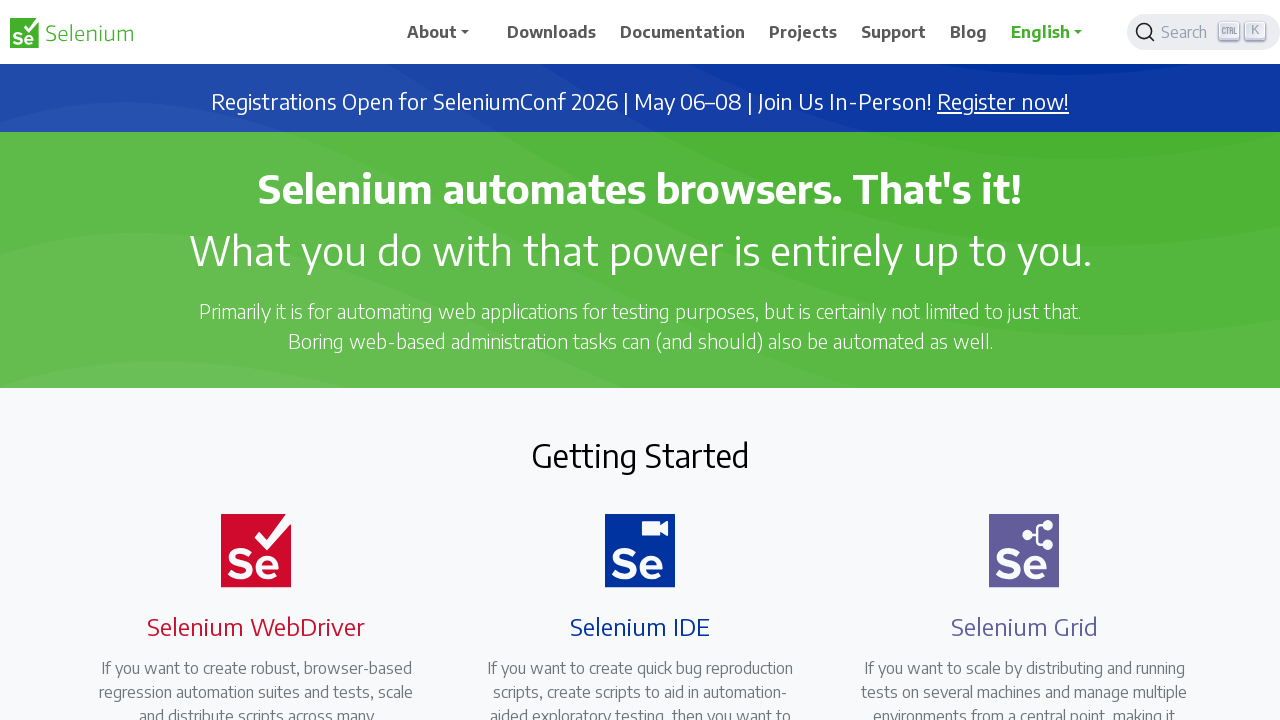

Clicked 'About Selenium' button in footer at (688, 636) on xpath=//footer//a[contains(text(), 'About Selenium')]
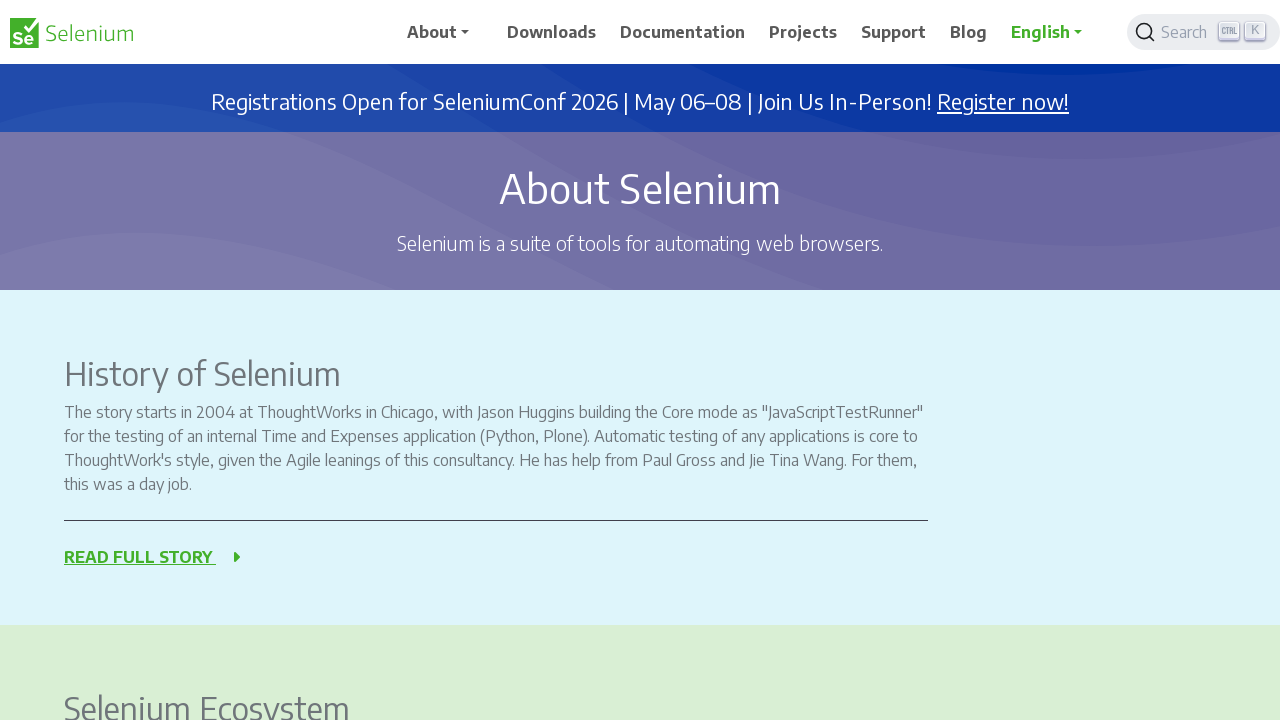

Page navigated to about page (URL contains 'about')
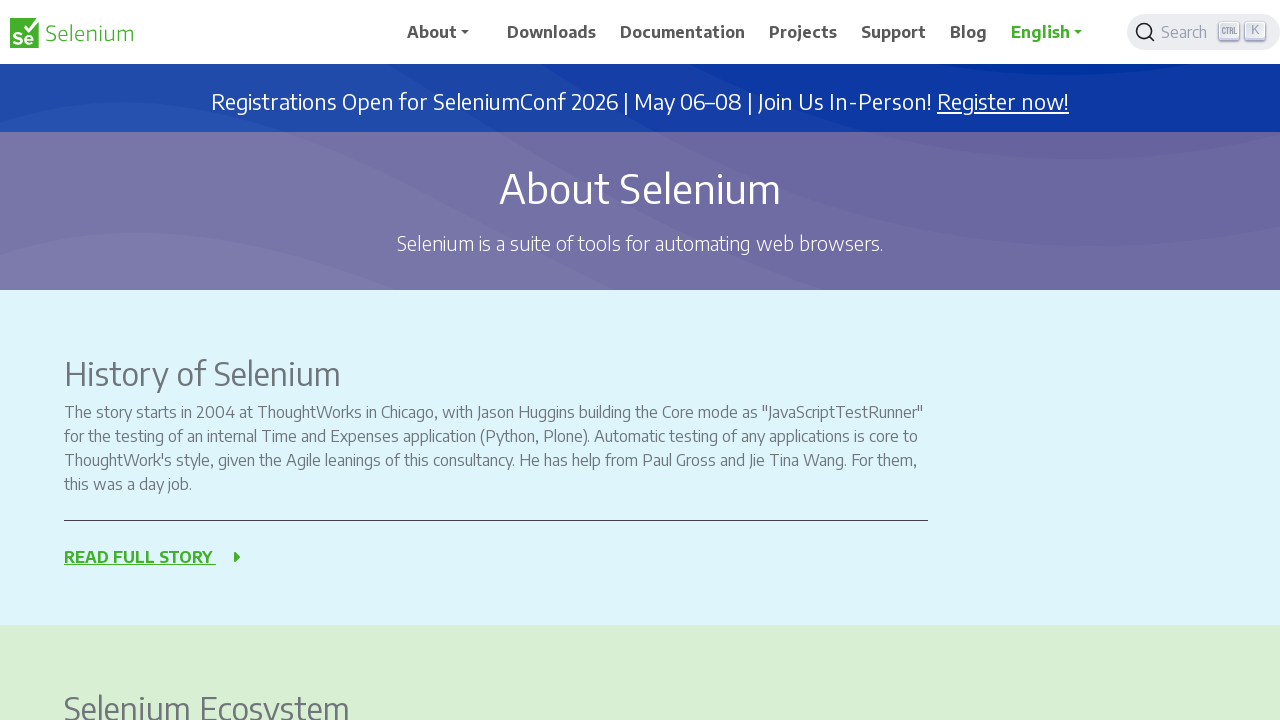

Verified that current URL contains 'about'
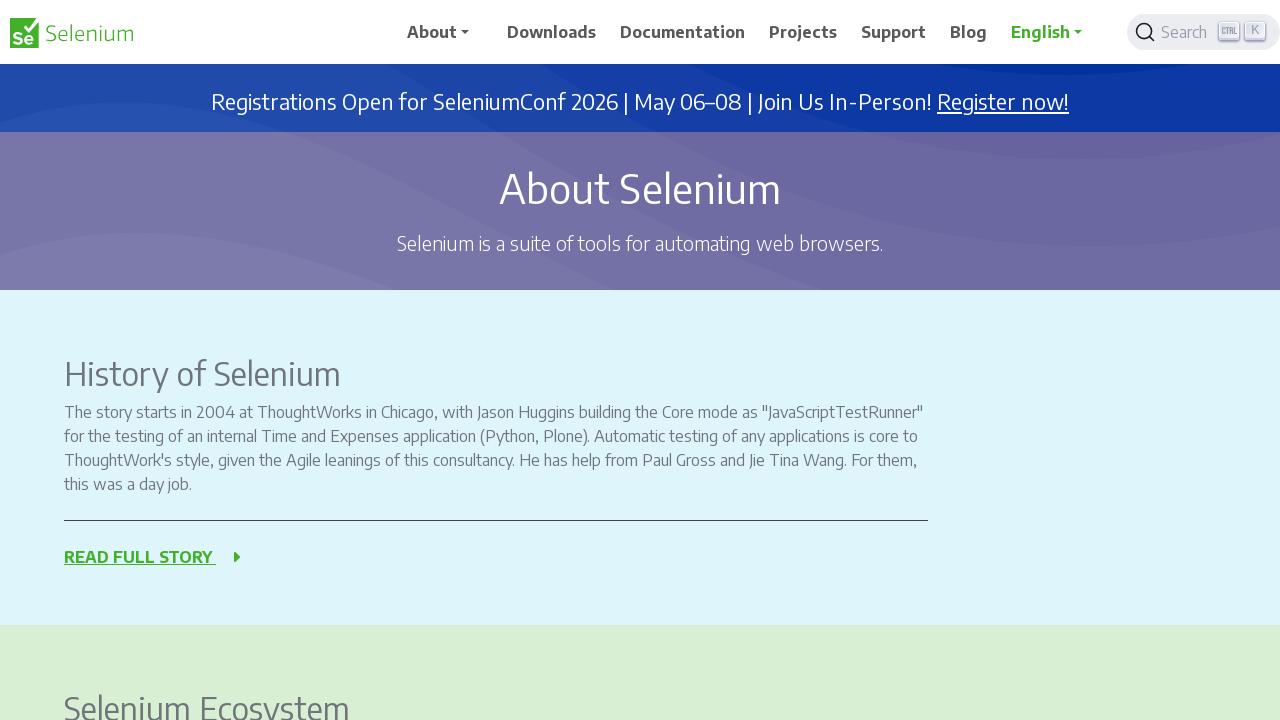

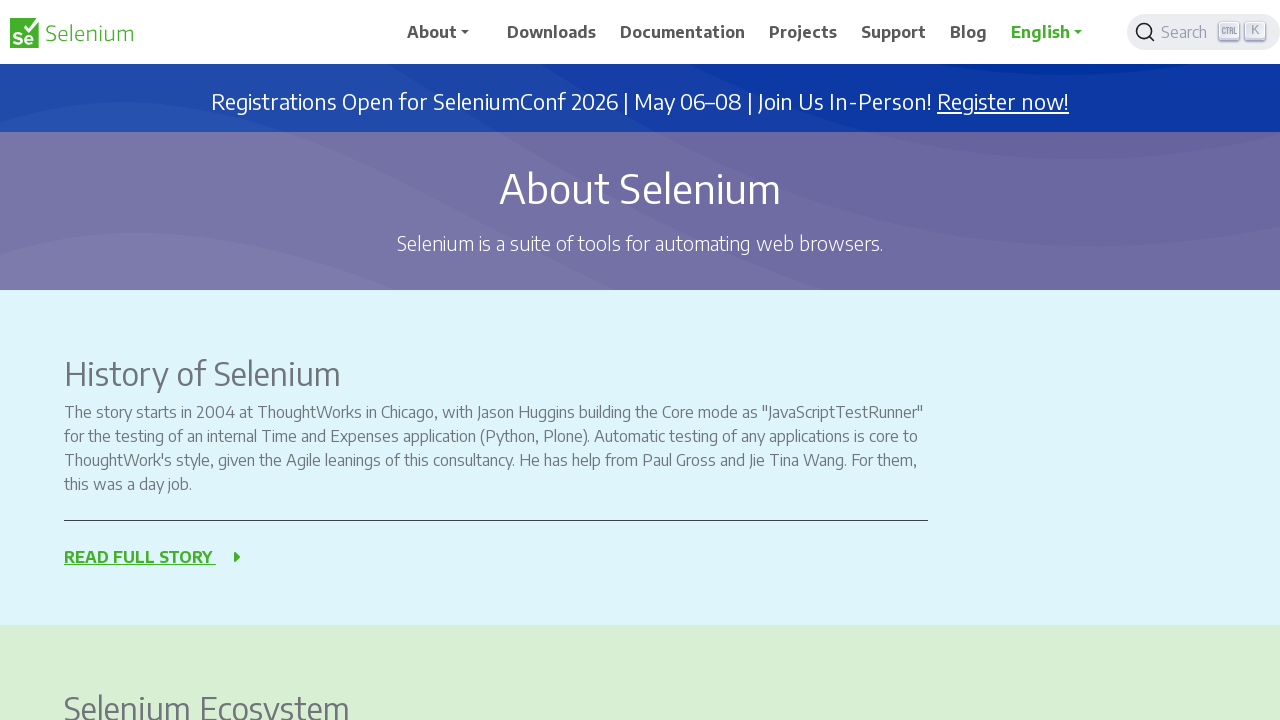